Tests promo code validation by filling out the signup form with a valid user and an invalid promo code, verifying the error message is displayed

Starting URL: https://test-server-pro.ru/signup

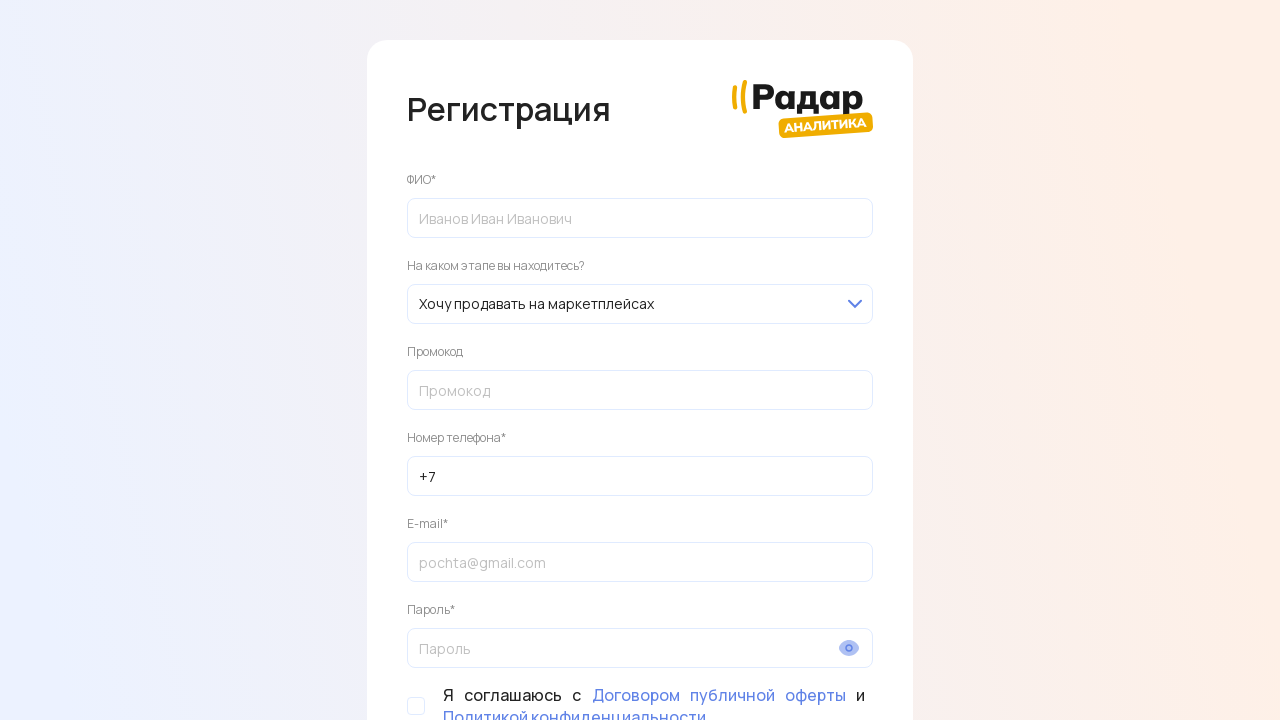

Clicked on full name field at (640, 218) on internal:role=textbox[name="ФИО*"i]
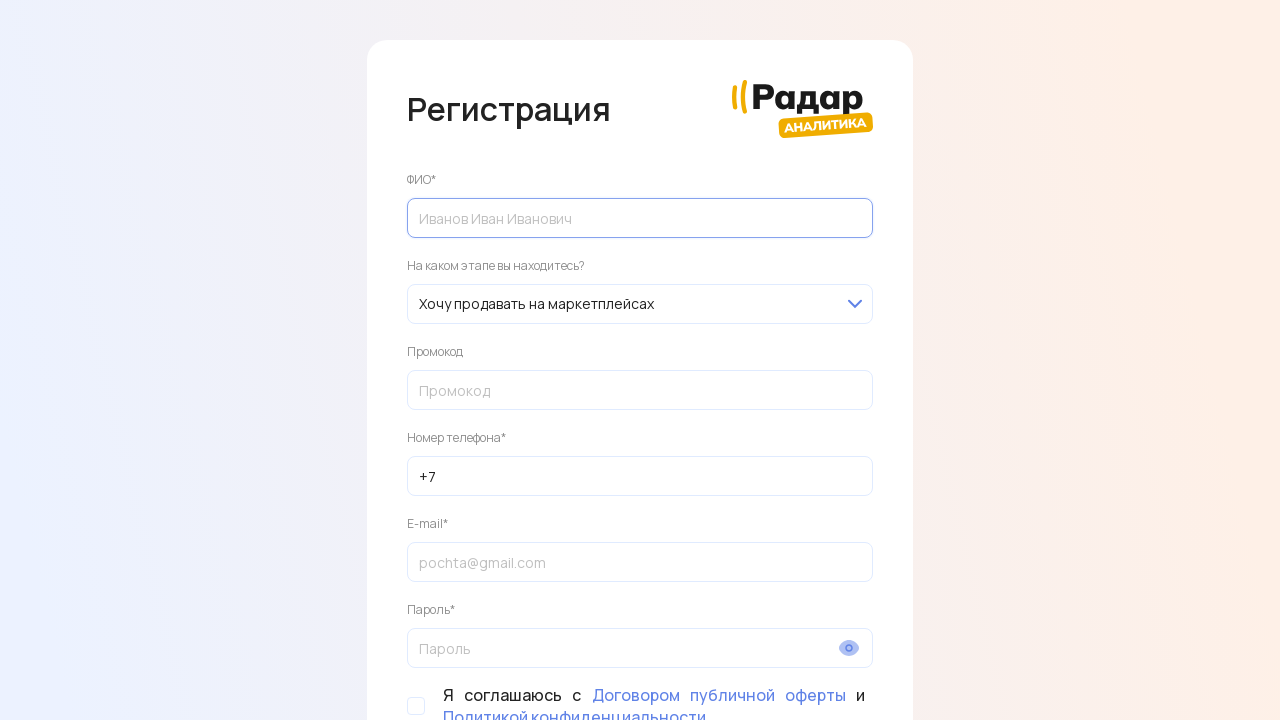

Filled full name field with 'Тестовый Тест Тестович' on internal:role=textbox[name="ФИО*"i]
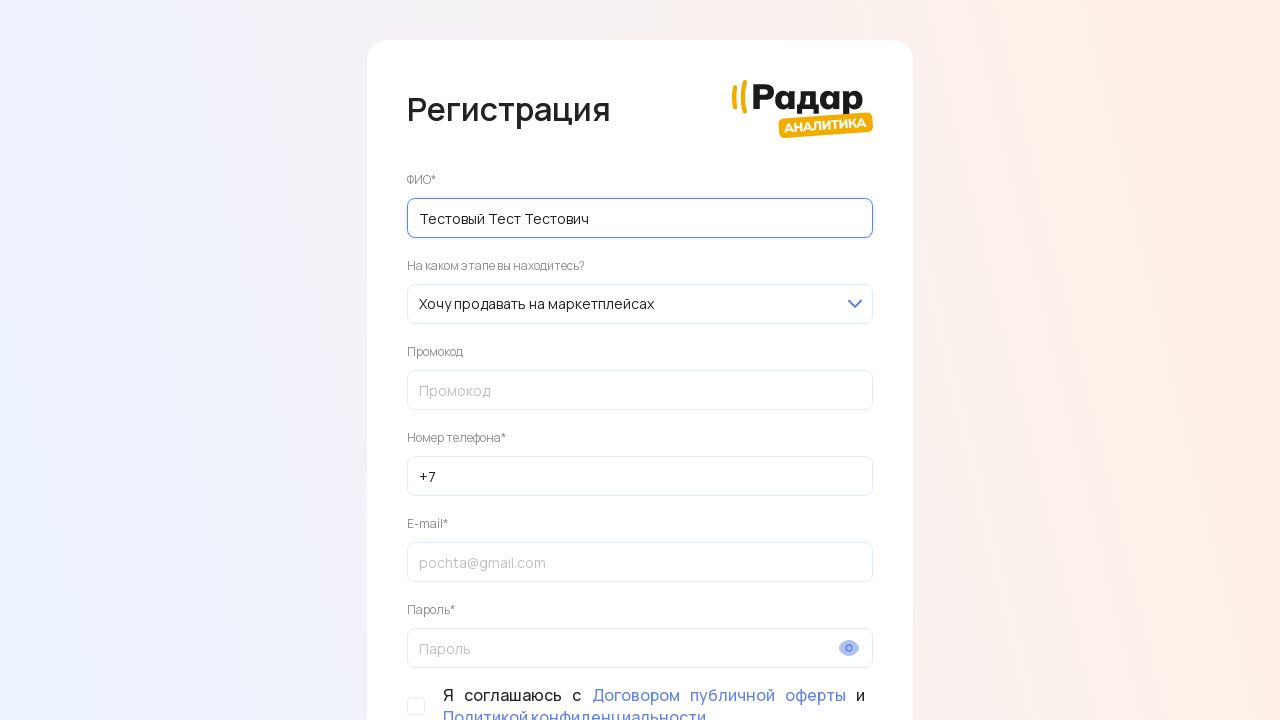

Clicked on marketplace seller option 'Хочу продавать на маркетплейсах' at (640, 304) on internal:role=main >> internal:text="\u0425\u043e\u0447\u0443 \u043f\u0440\u043e
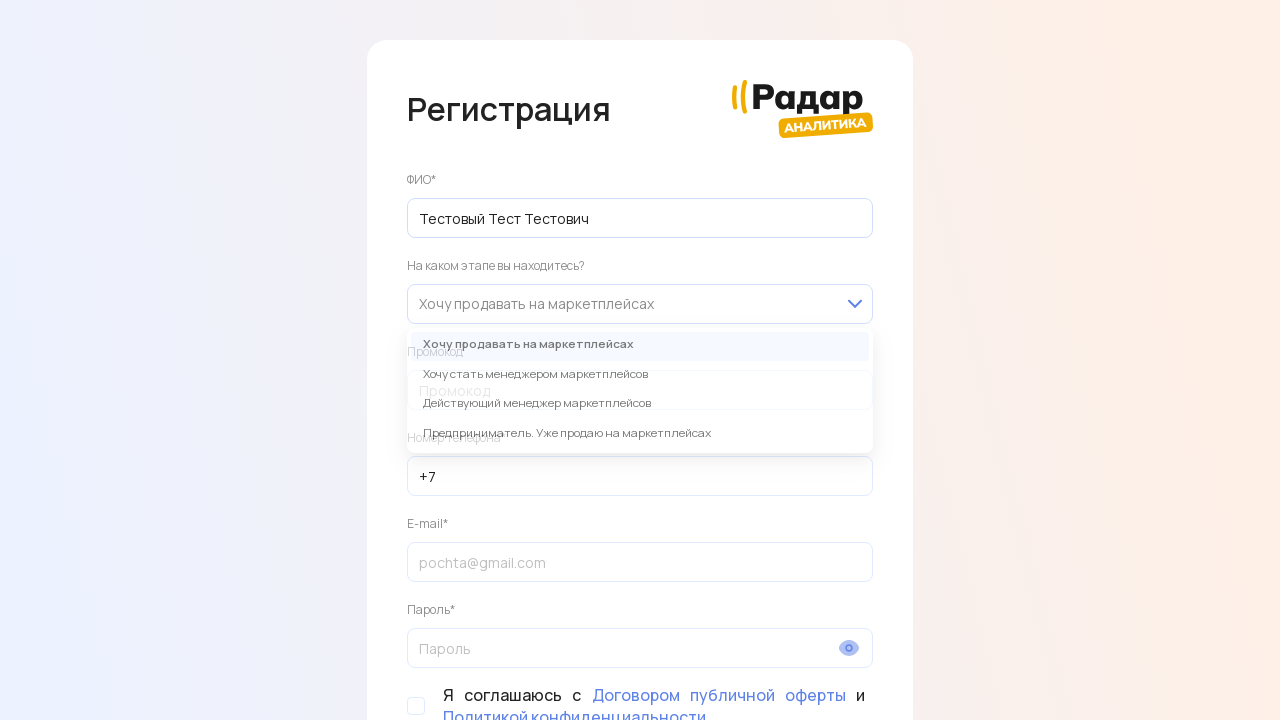

Waited for marketplace manager option to appear
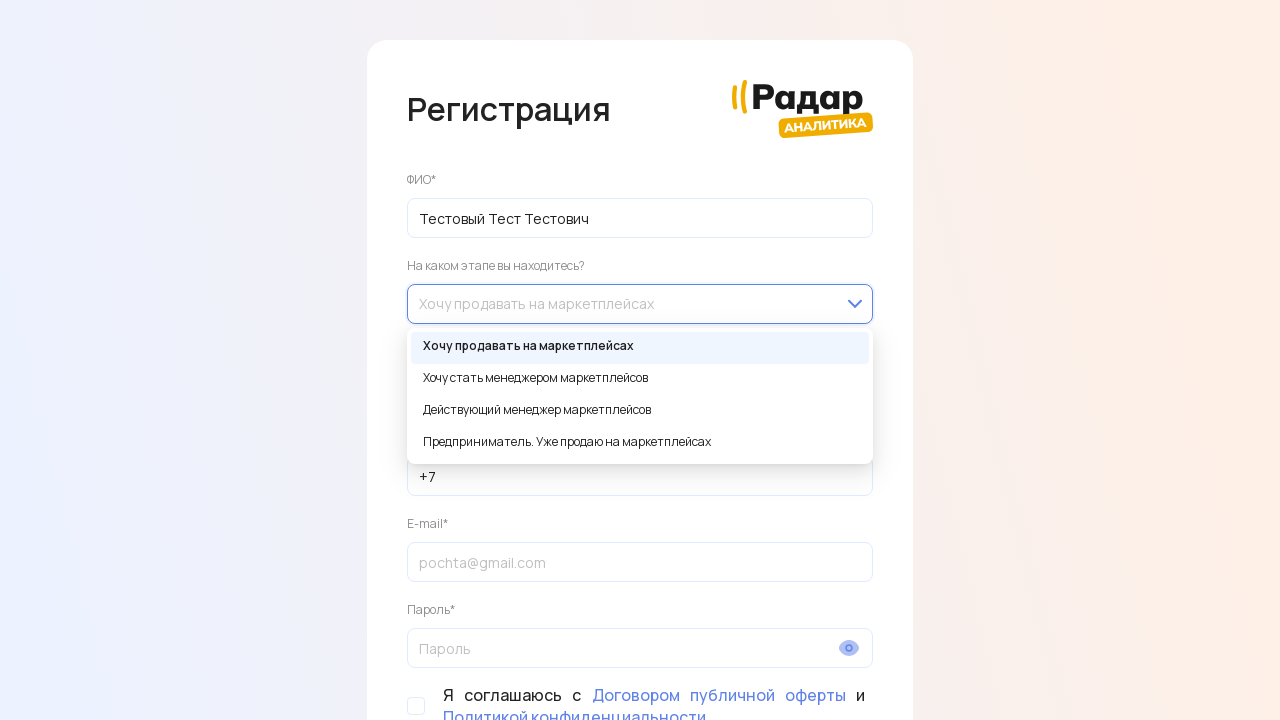

Clicked on phone number field at (640, 476) on internal:role=textbox[name="Номер телефона*"i]
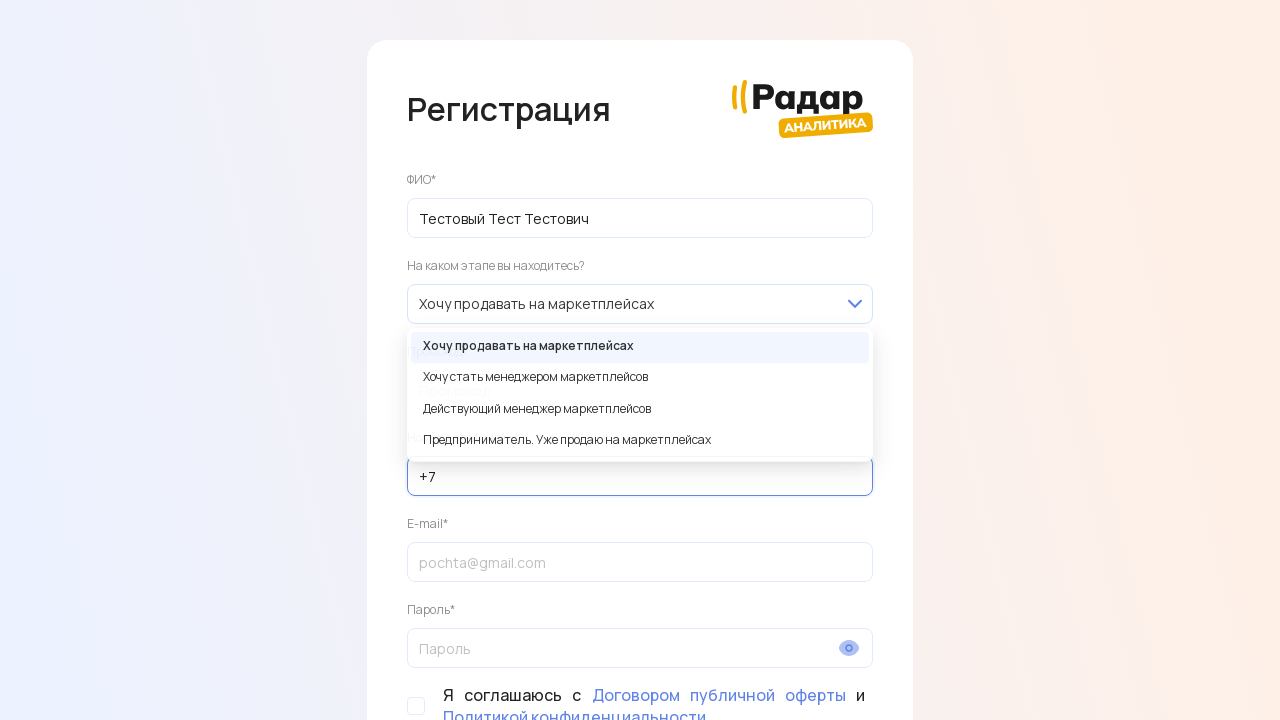

Filled phone number field with '+7 111 111 11 11' on internal:role=textbox[name="Номер телефона*"i]
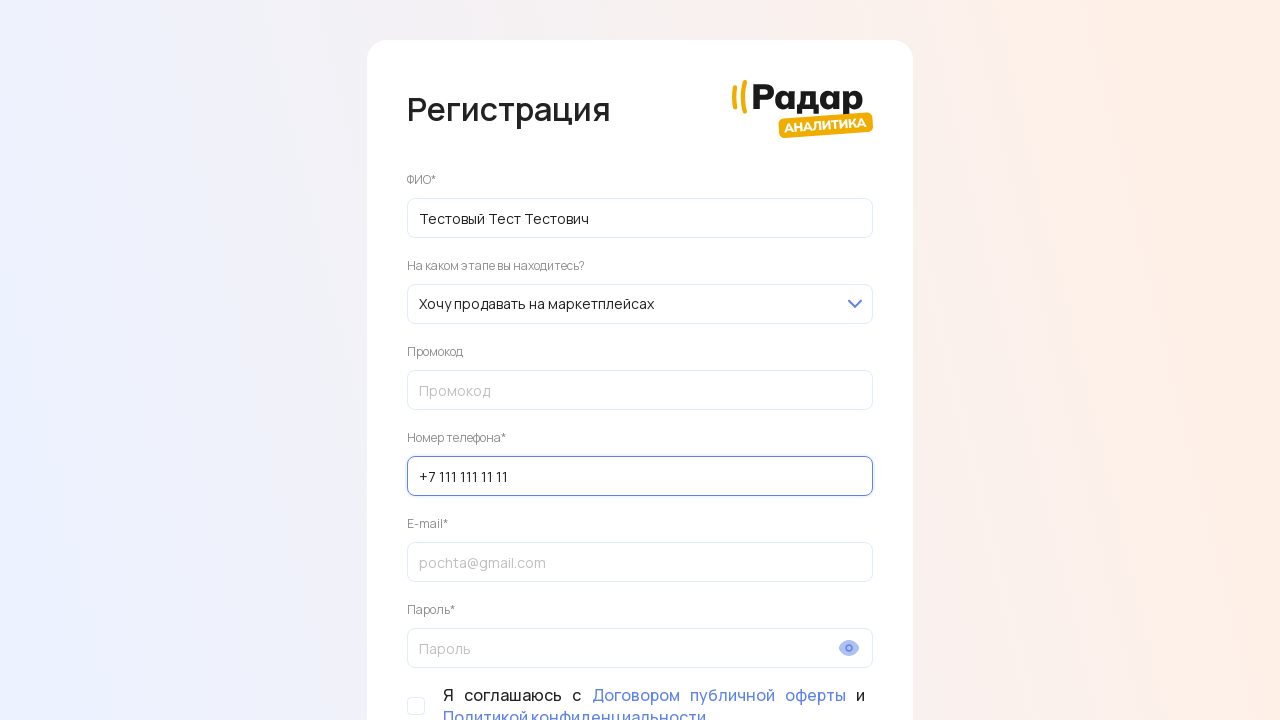

Clicked on email field at (640, 562) on internal:role=textbox[name="E-mail*"i]
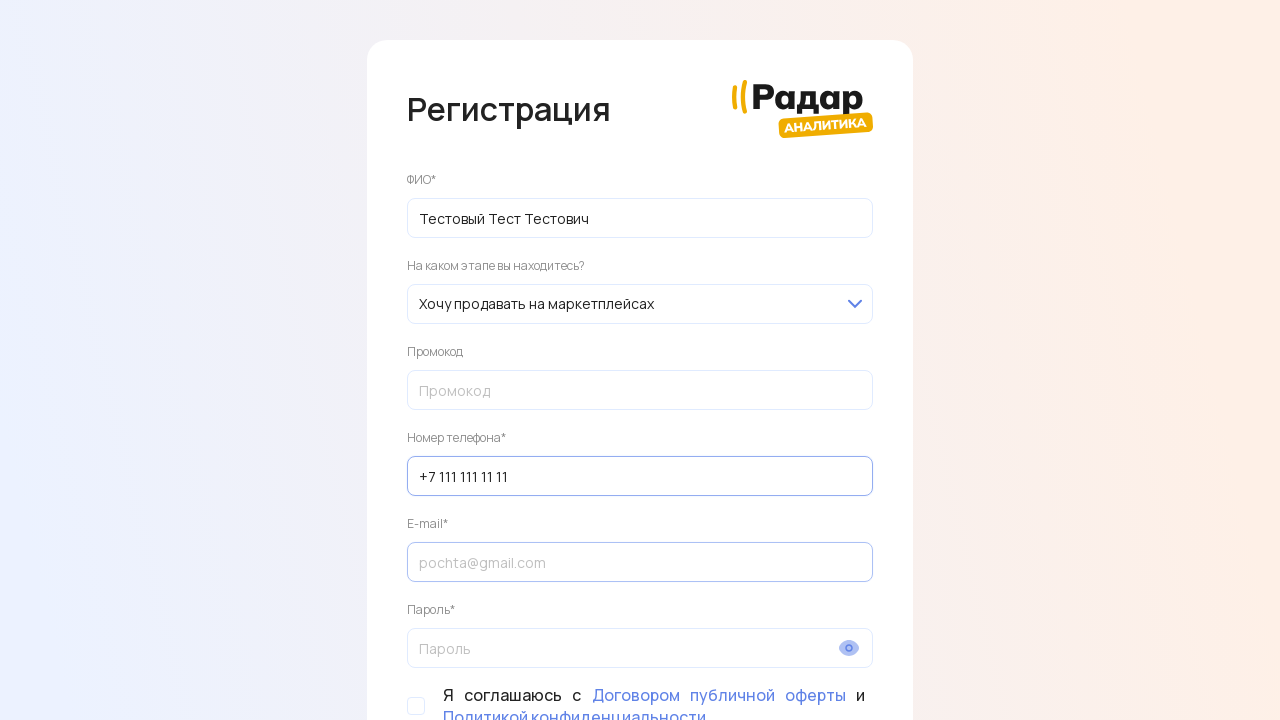

Filled email field with 'promouser8361@example.com' on internal:role=textbox[name="E-mail*"i]
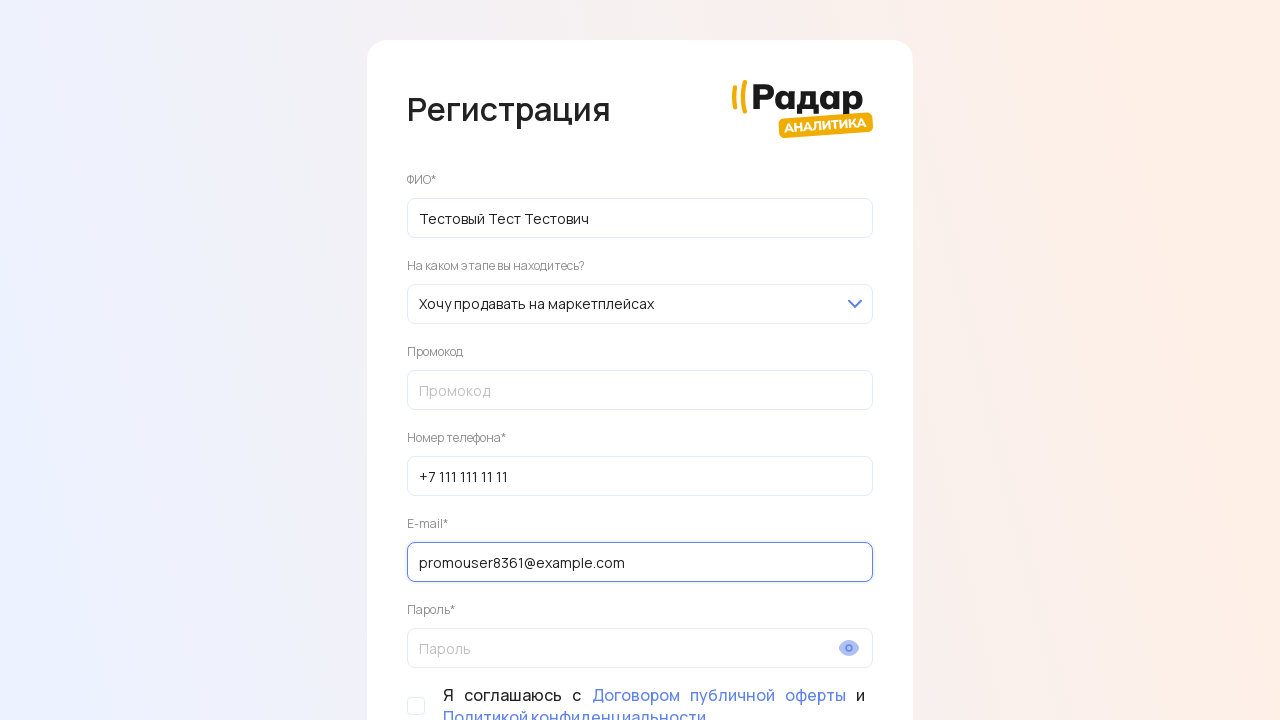

Clicked on password field at (626, 648) on internal:role=textbox[name="Пароль*"i]
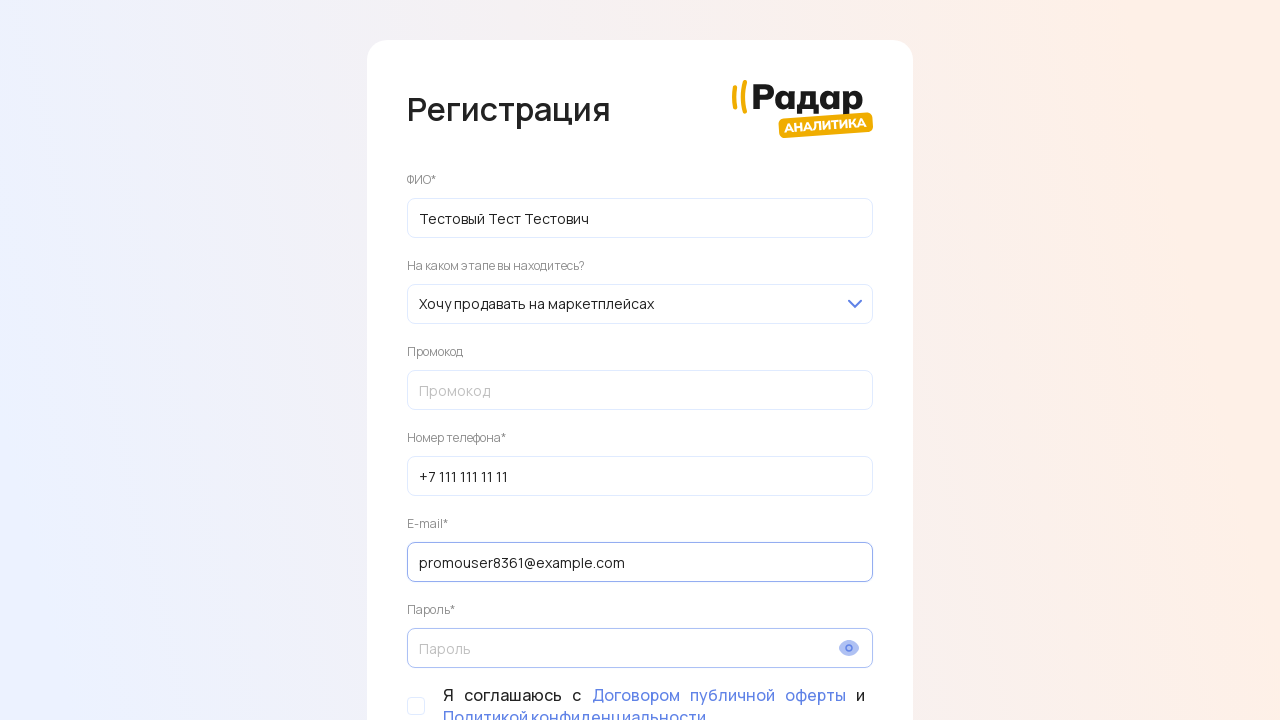

Filled password field on internal:role=textbox[name="Пароль*"i]
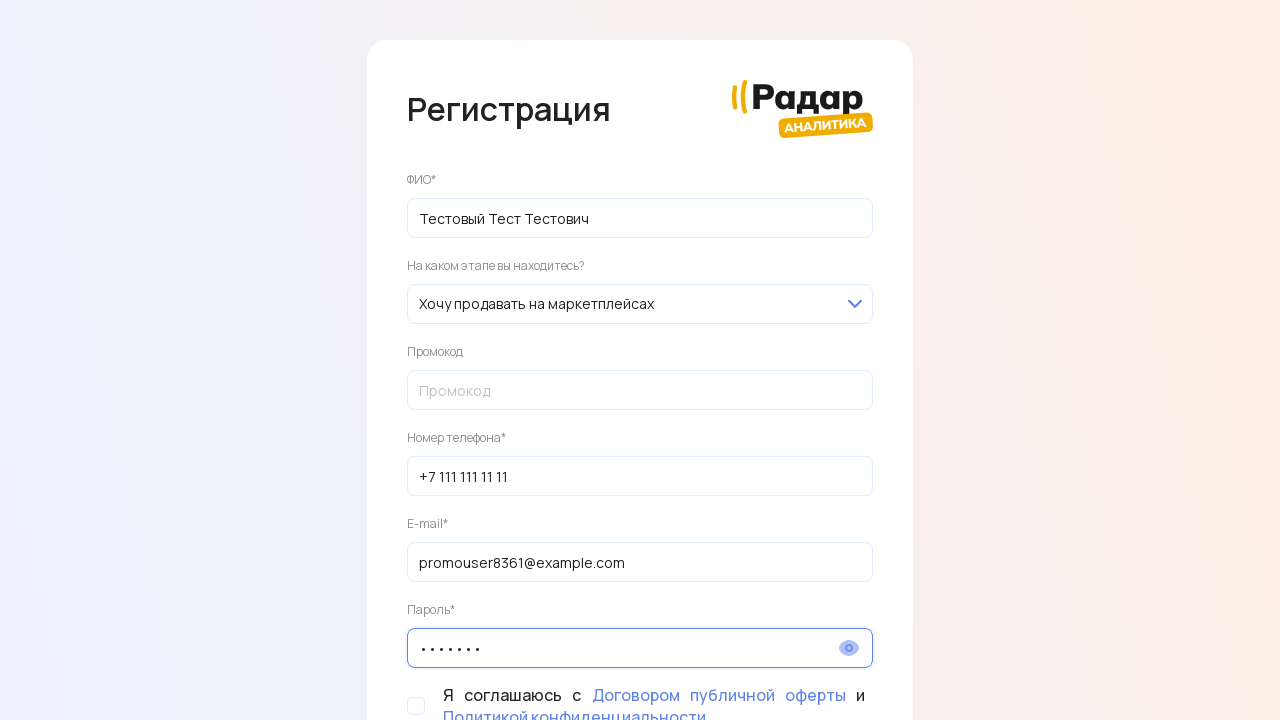

Checked agreement checkbox for terms and privacy policy at (414, 704) on internal:role=checkbox[name="Я соглашаюсь с Договором публичной оферты и Политик
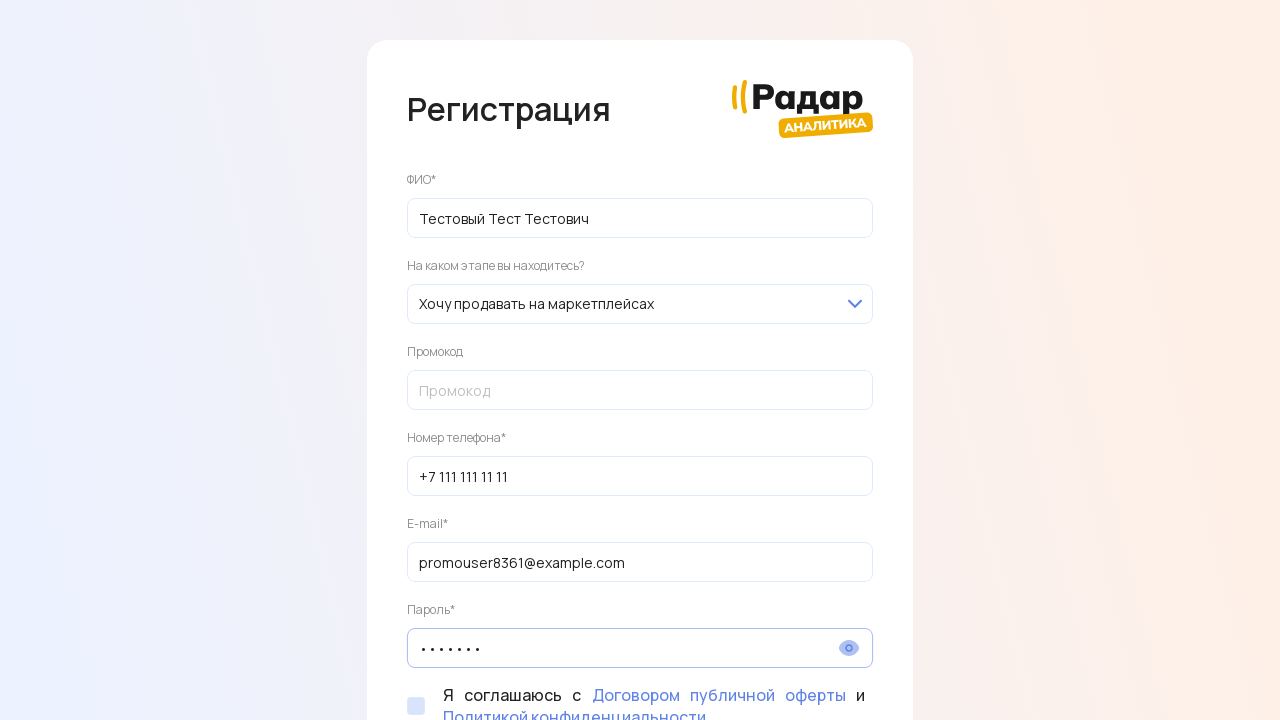

Clicked on promo code field at (640, 390) on internal:role=textbox[name="Промокод"i]
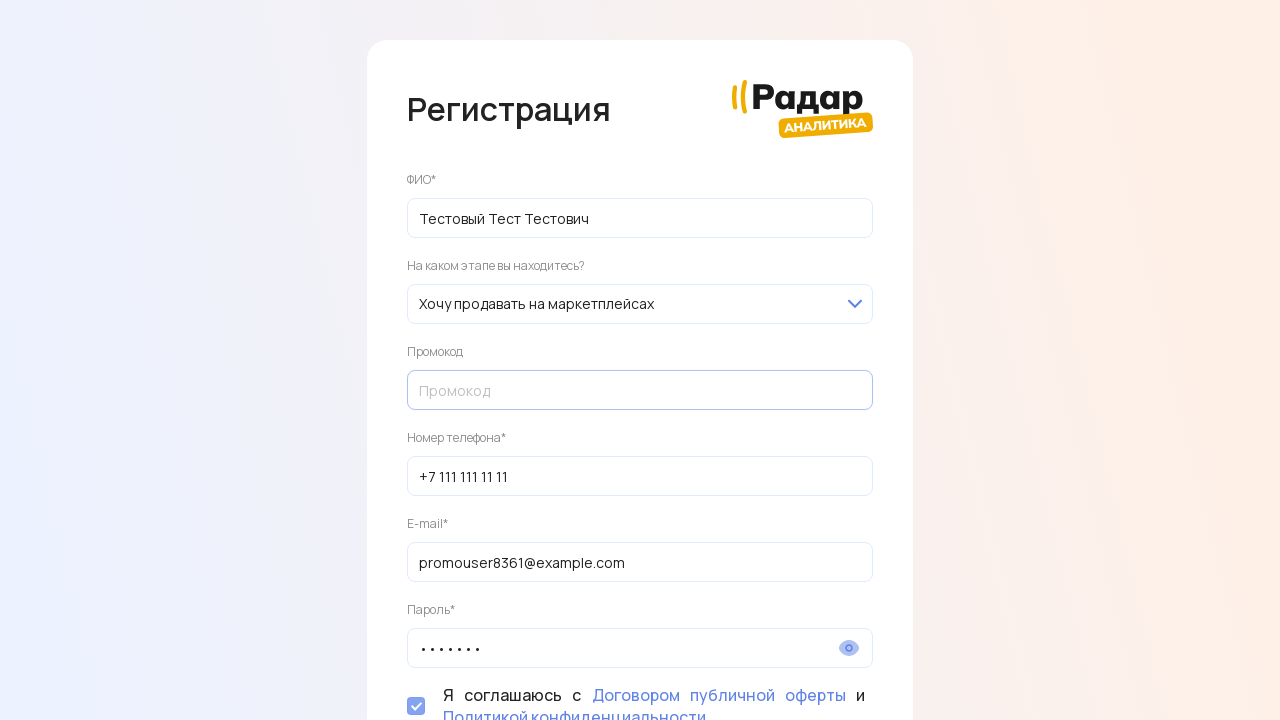

Filled promo code field with invalid value 'asd' on internal:role=textbox[name="Промокод"i]
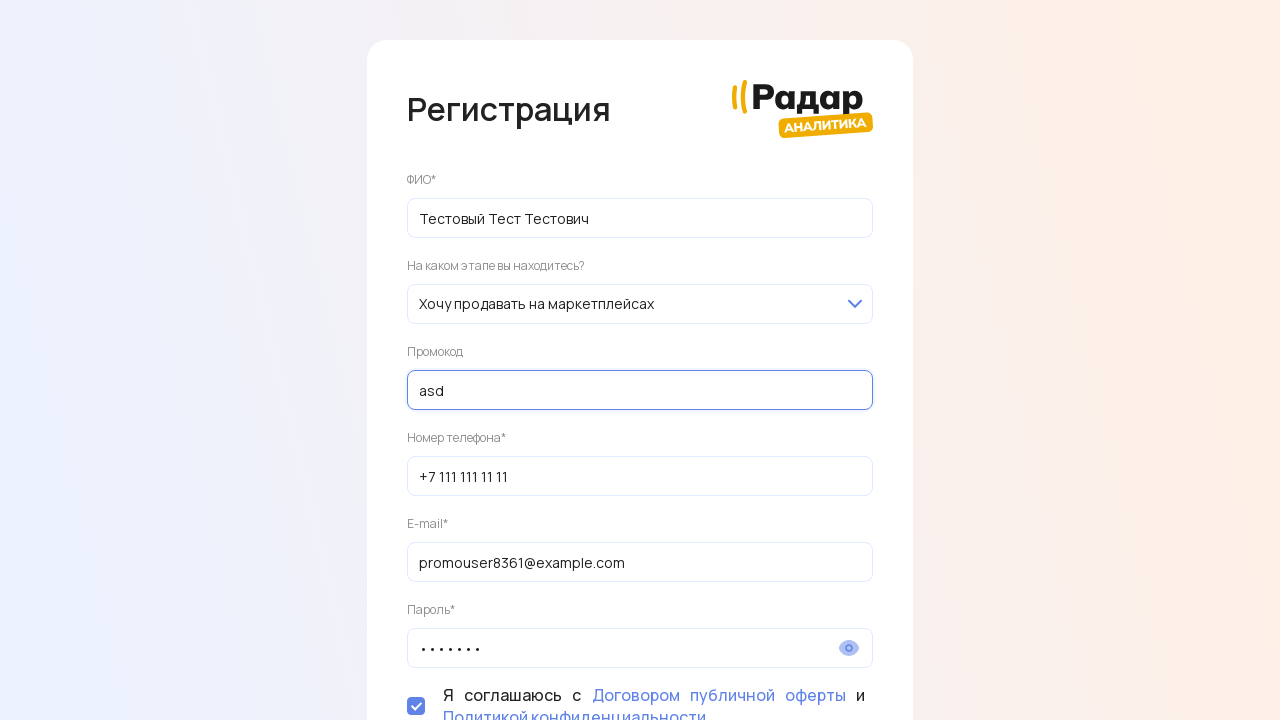

Clicked register button at (640, 572) on internal:role=button[name="Зарегистрироваться"i]
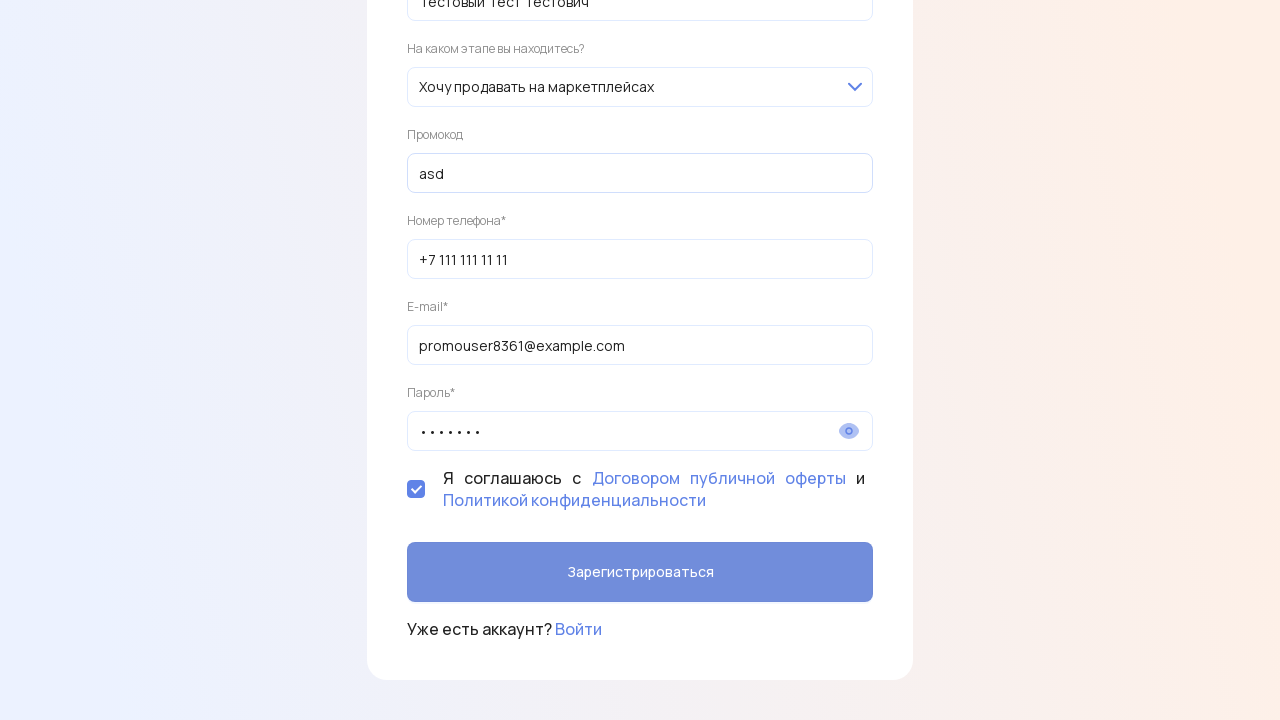

Verified error message 'Промокод недействителен' appeared
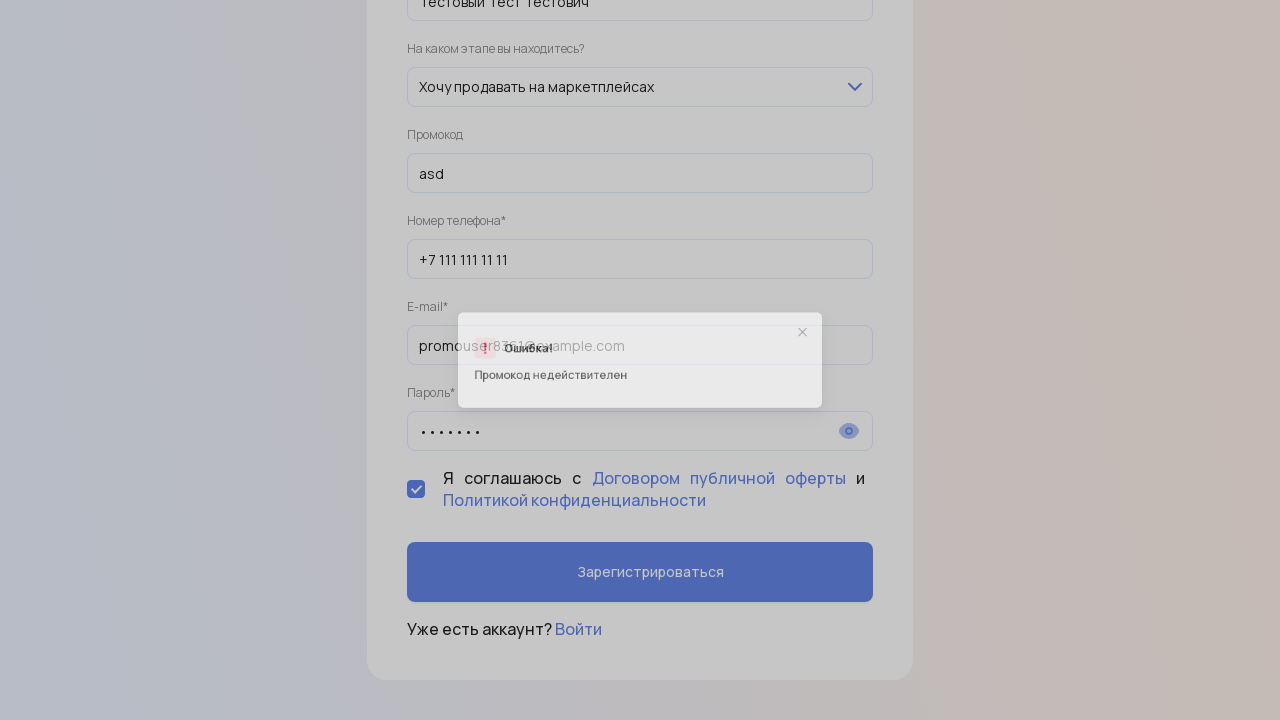

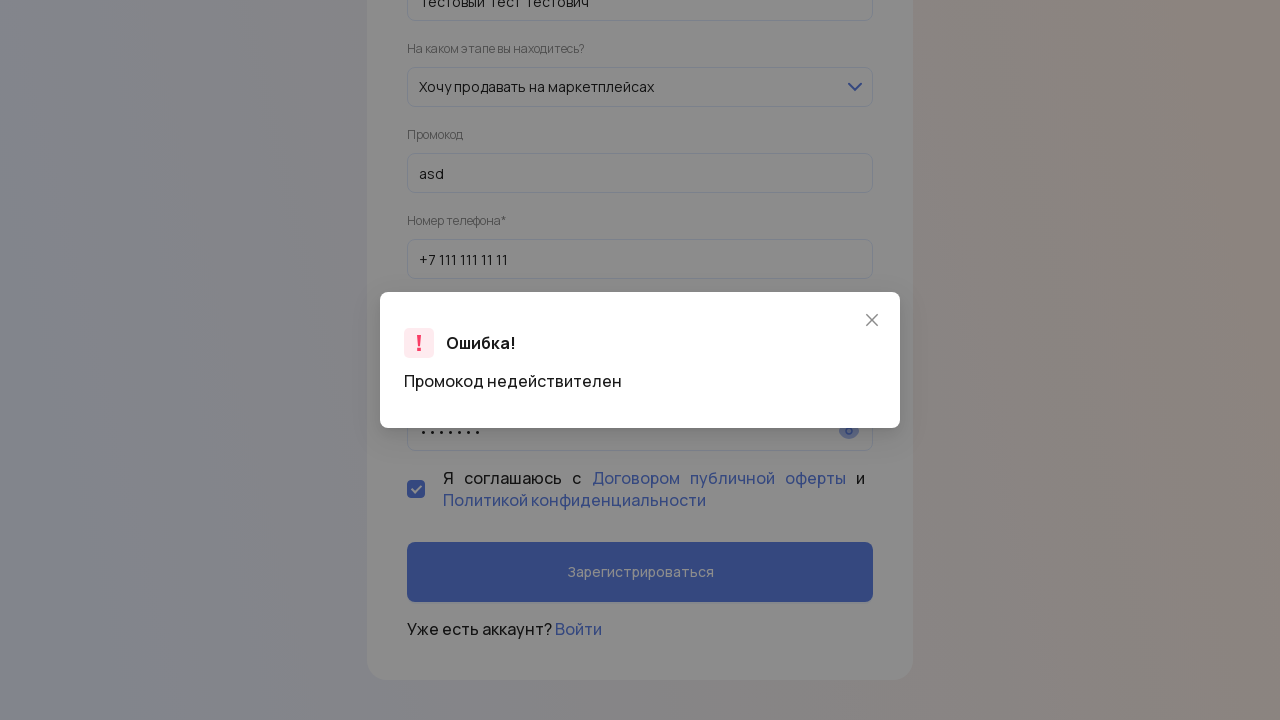